Waits for a specific price to appear, books an item, solves a mathematical problem and submits the answer

Starting URL: http://suninjuly.github.io/explicit_wait2.html

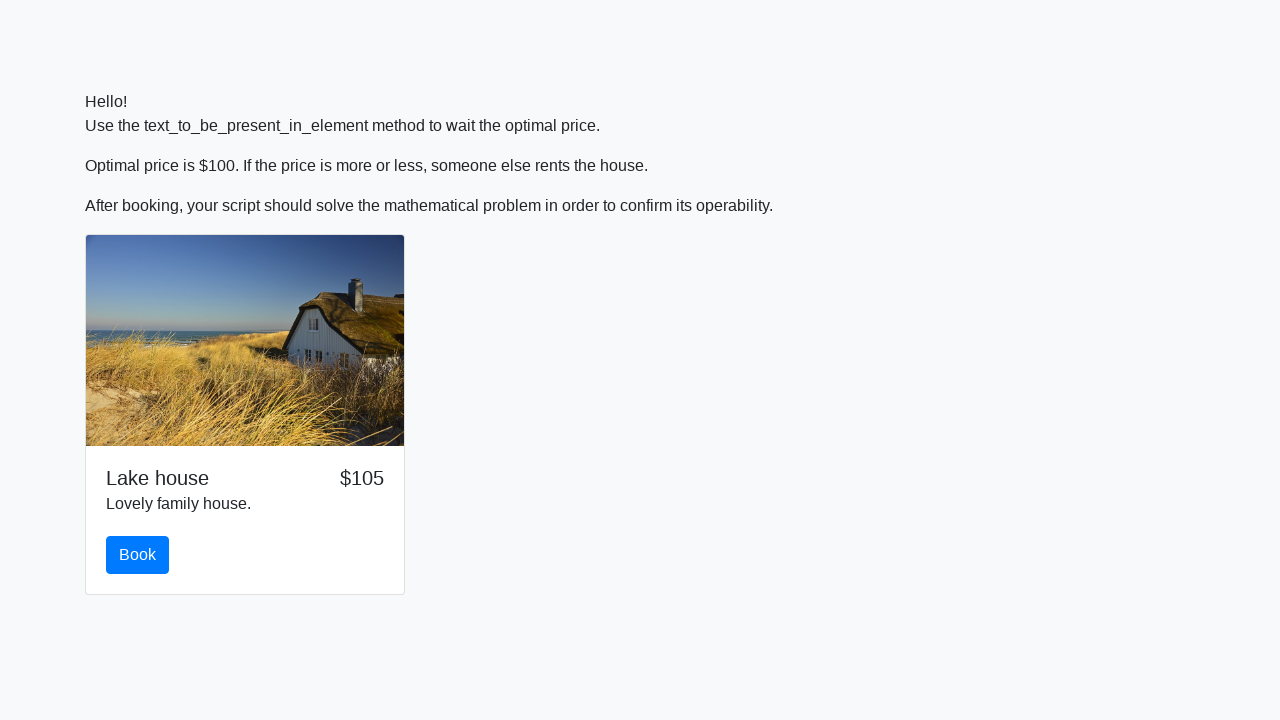

Waited for price to reach $100
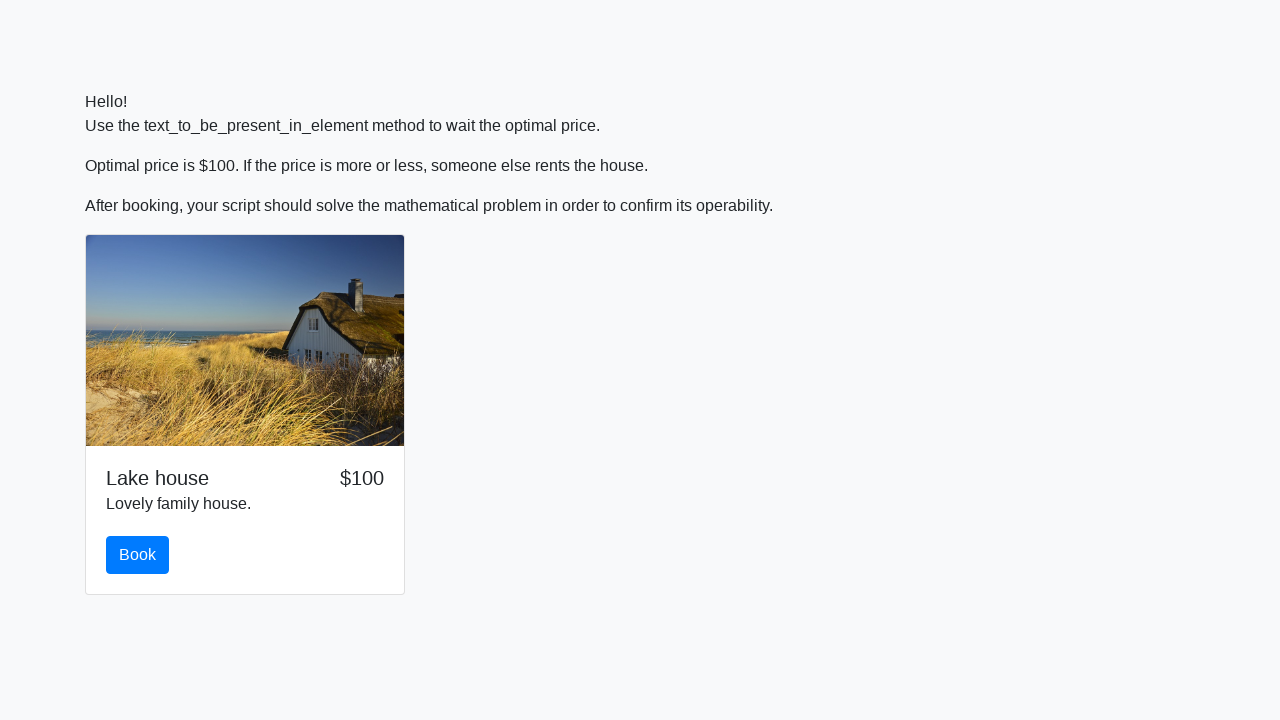

Clicked the book button at (138, 555) on #book
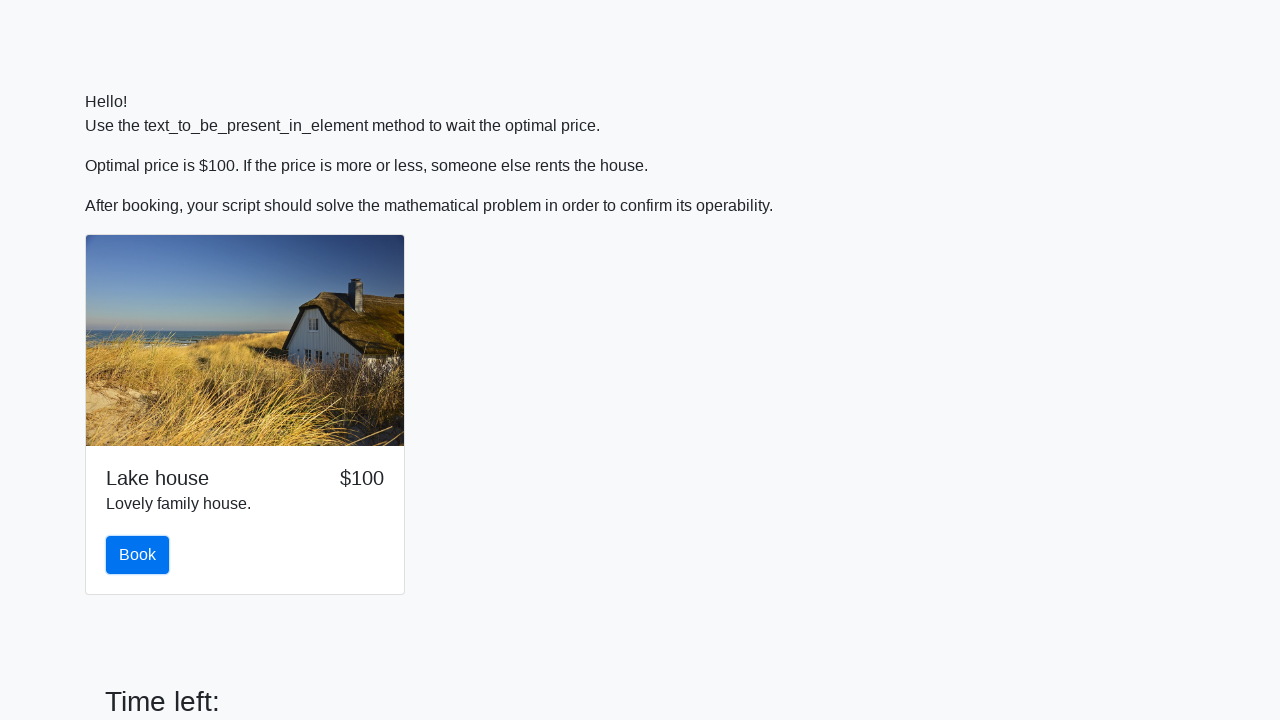

Retrieved the input value for calculation
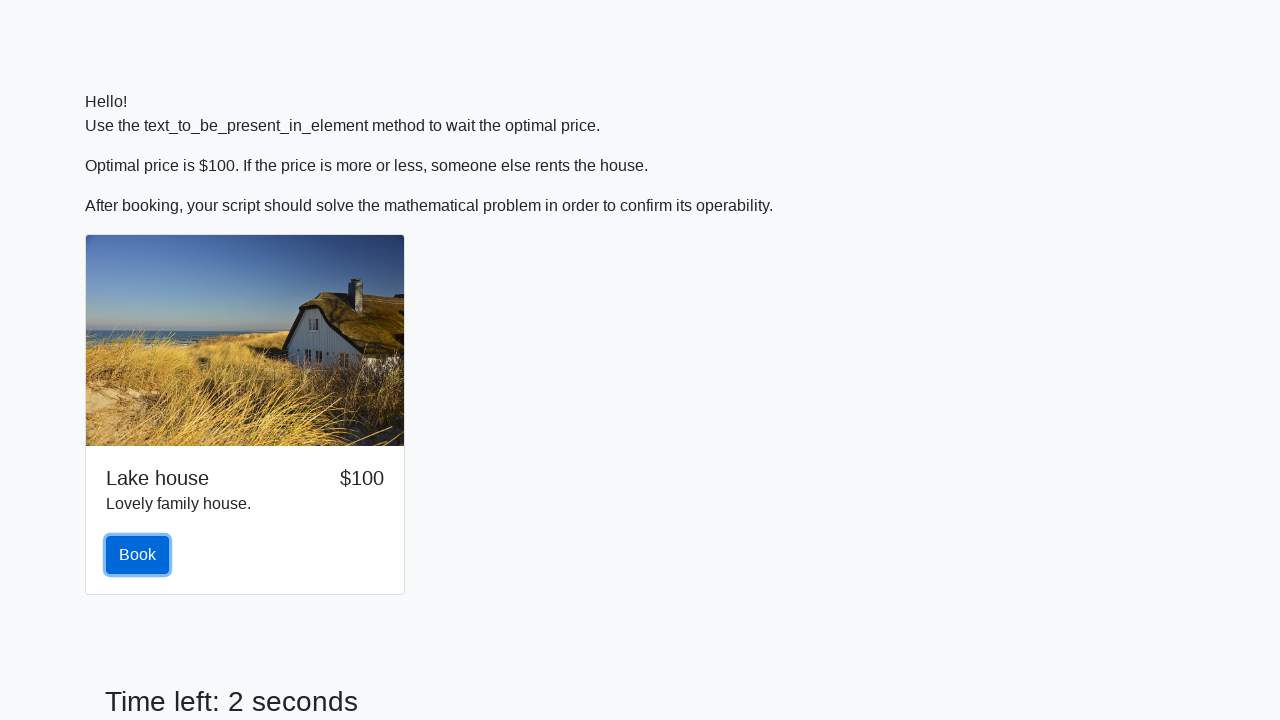

Calculated the answer: 1.6367648912960622
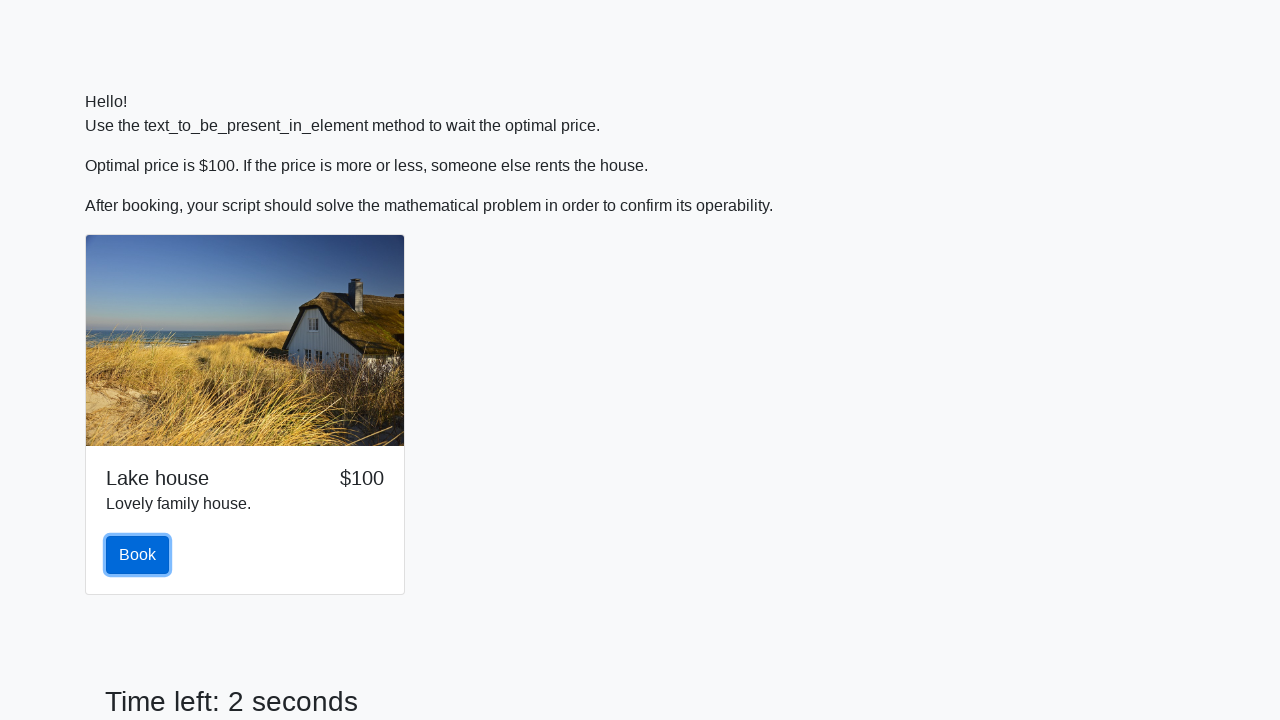

Filled in the calculated answer on #answer
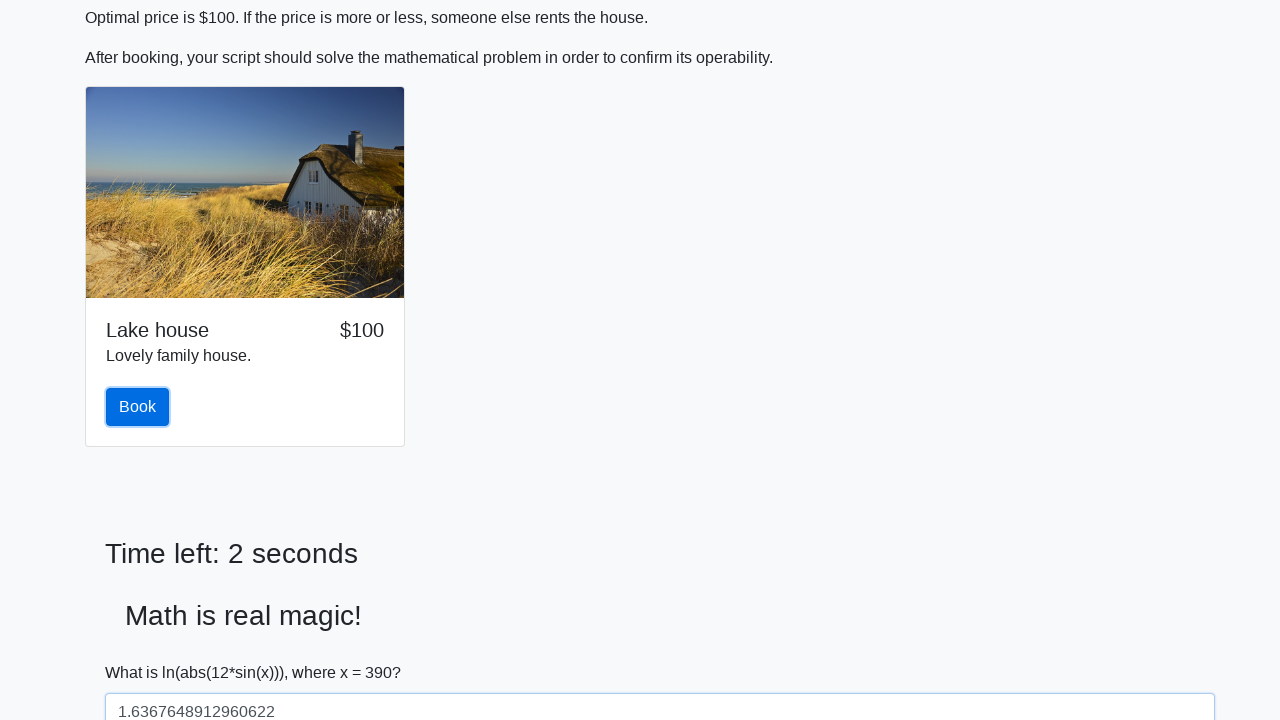

Clicked the solve button to submit the answer at (143, 651) on #solve
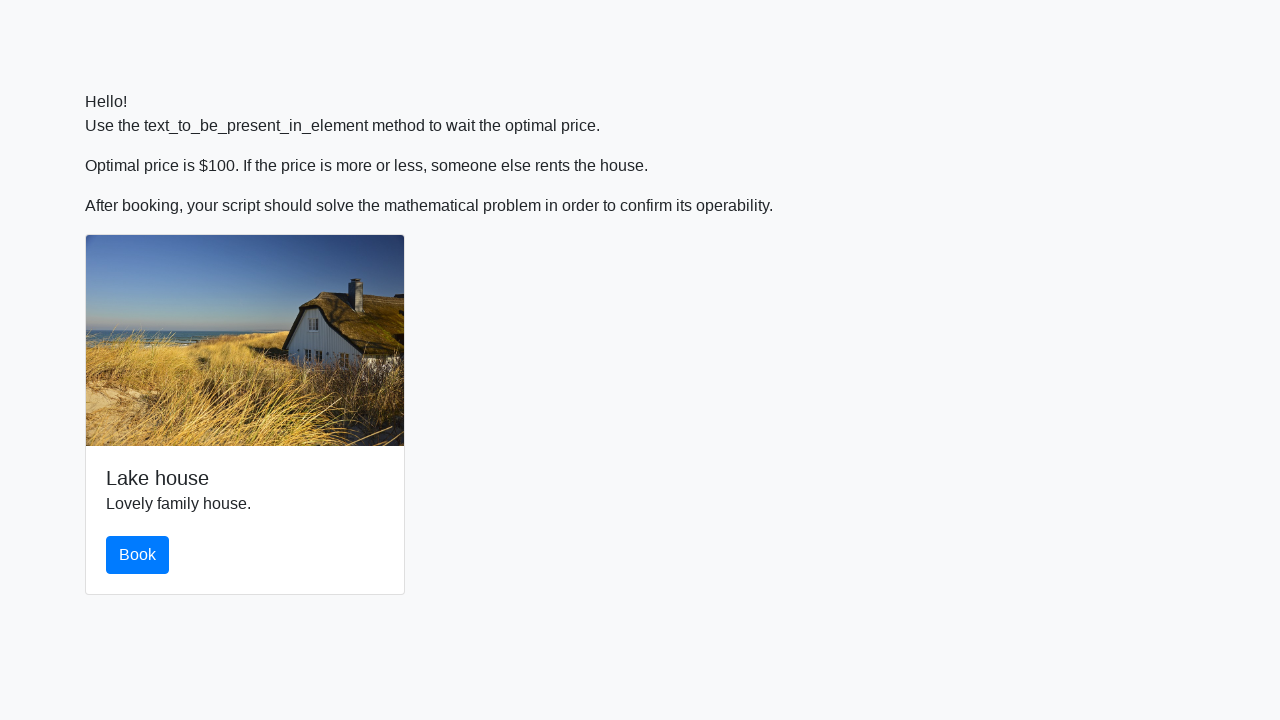

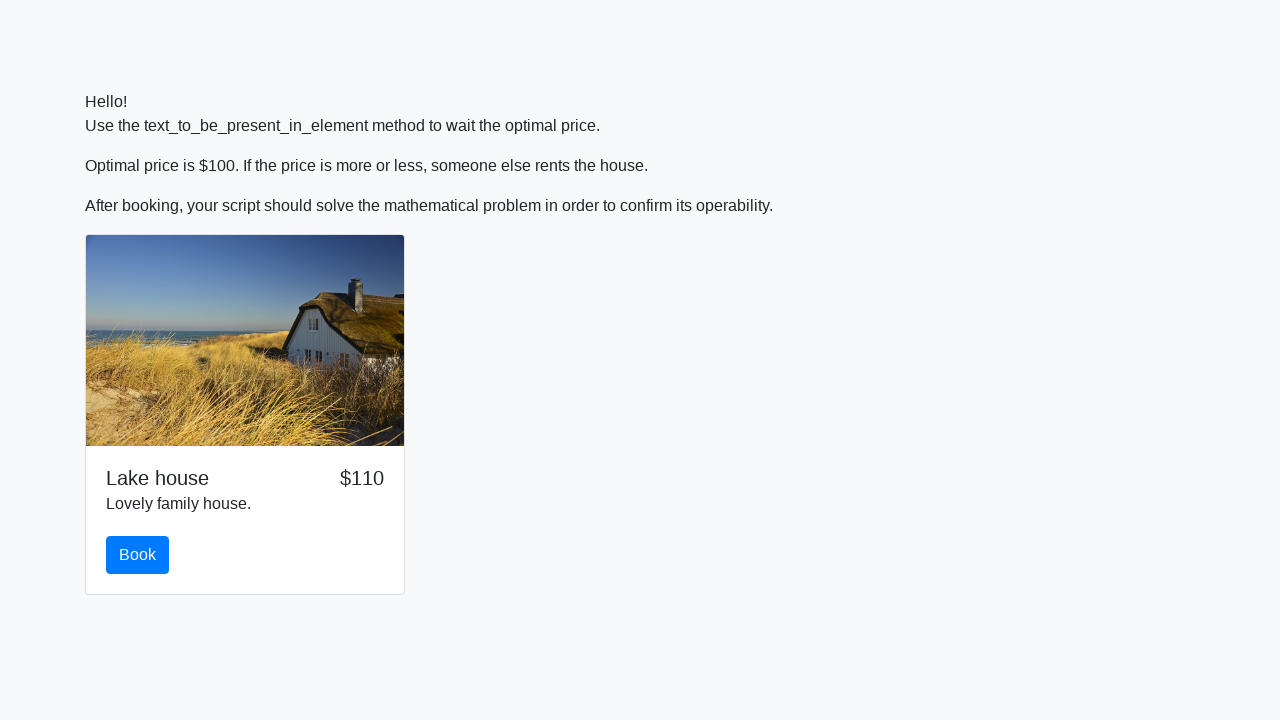